Tests checkbox functionality by navigating to the checkboxes page and toggling checkbox states

Starting URL: https://the-internet.herokuapp.com/

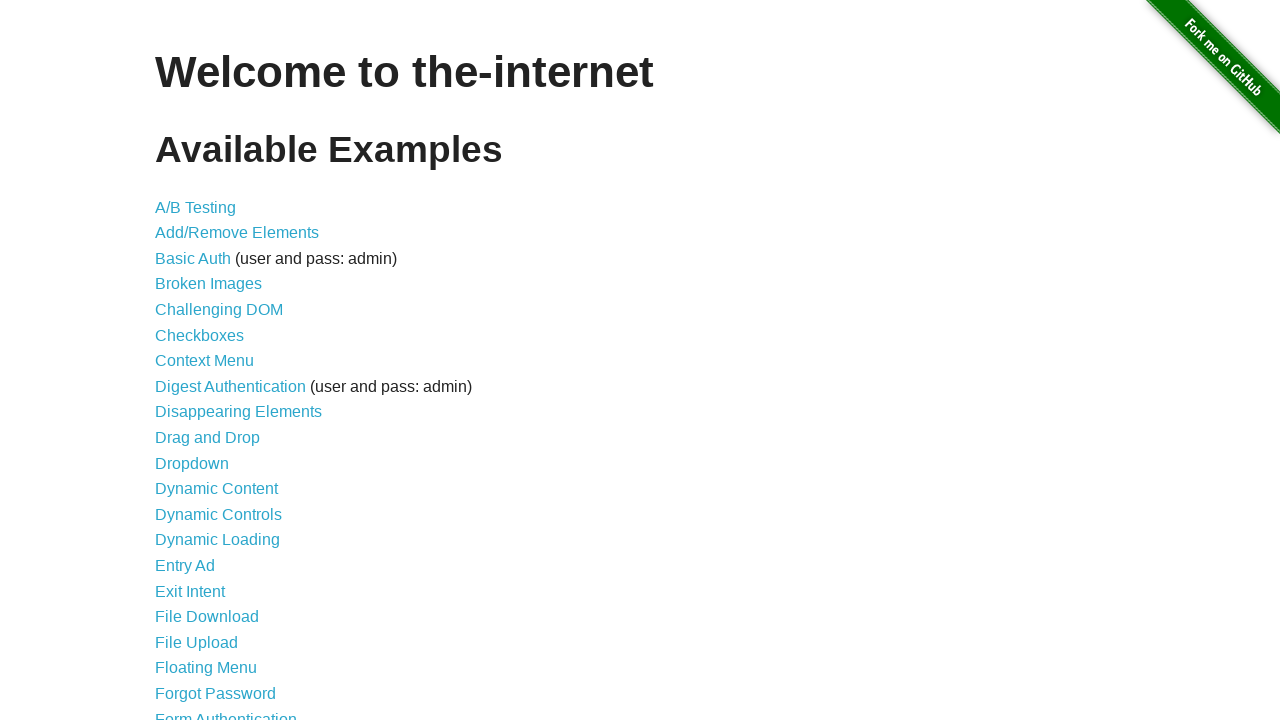

Clicked on Checkboxes link to navigate to checkboxes page at (200, 335) on a:text('Checkboxes')
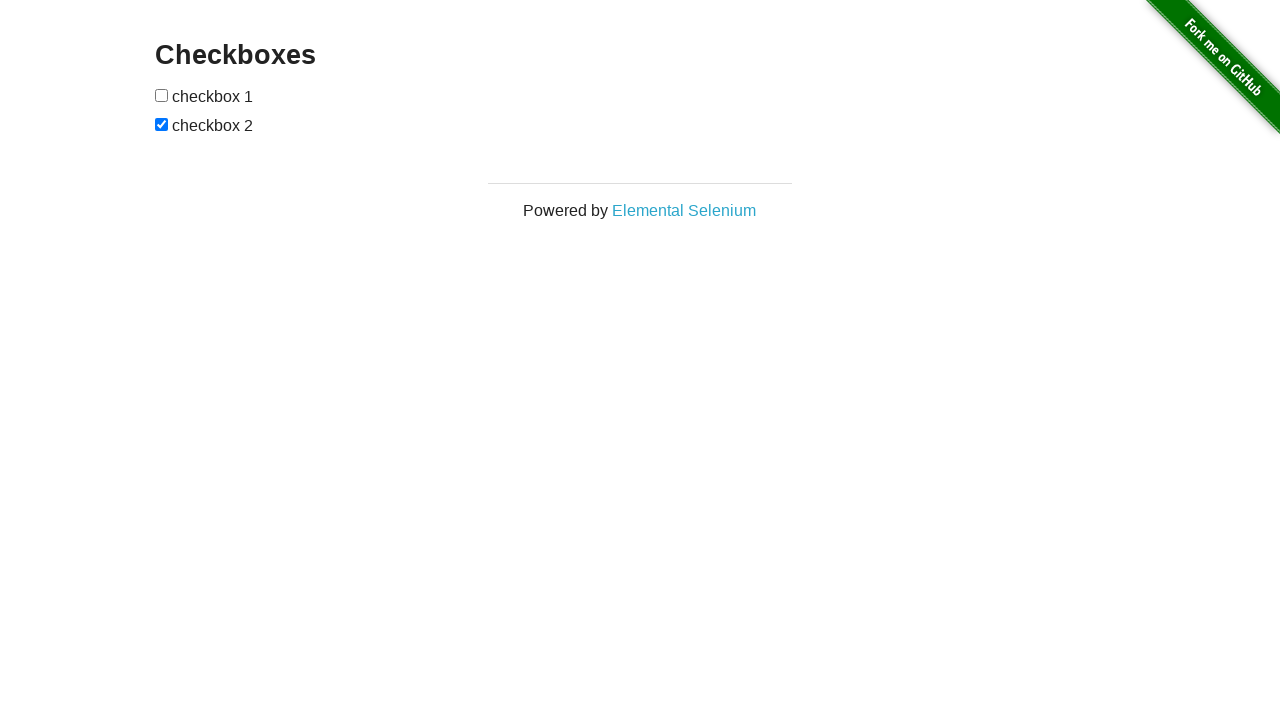

Clicked first checkbox to toggle its state at (162, 95) on xpath=//form[@id='checkboxes']/input[1]
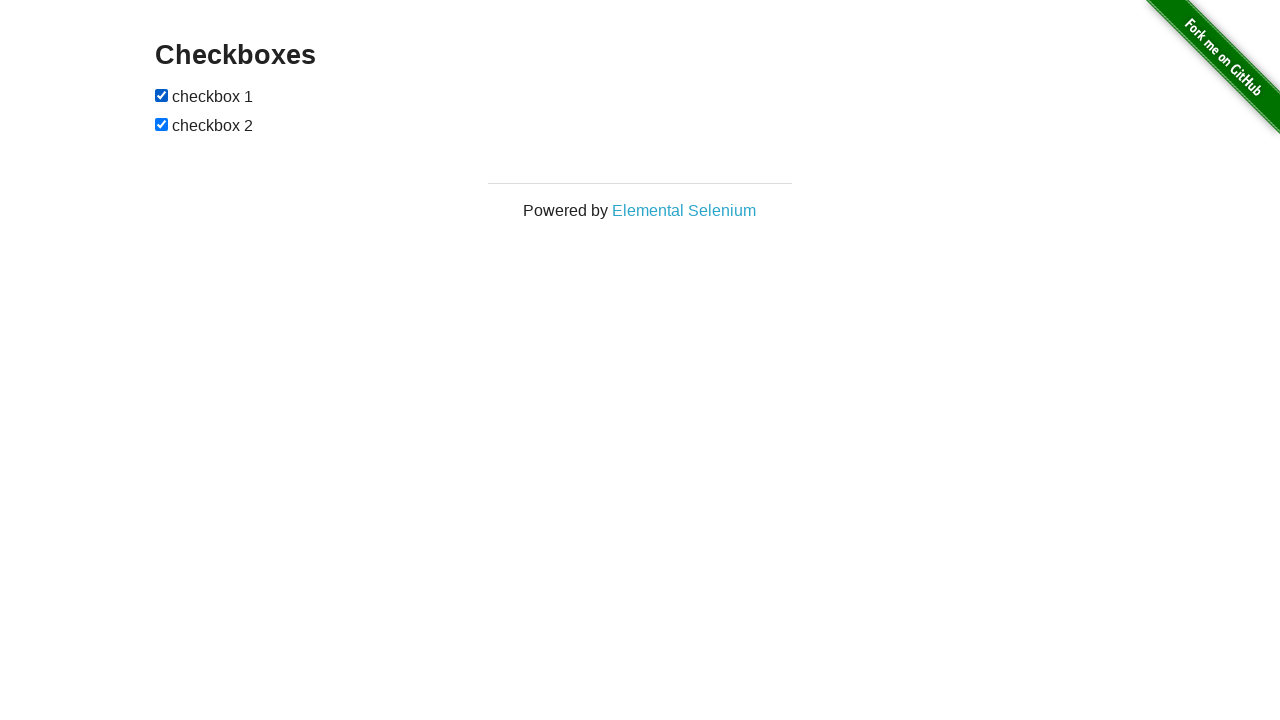

Clicked second checkbox to toggle its state at (162, 124) on xpath=//form[@id='checkboxes']/input[2]
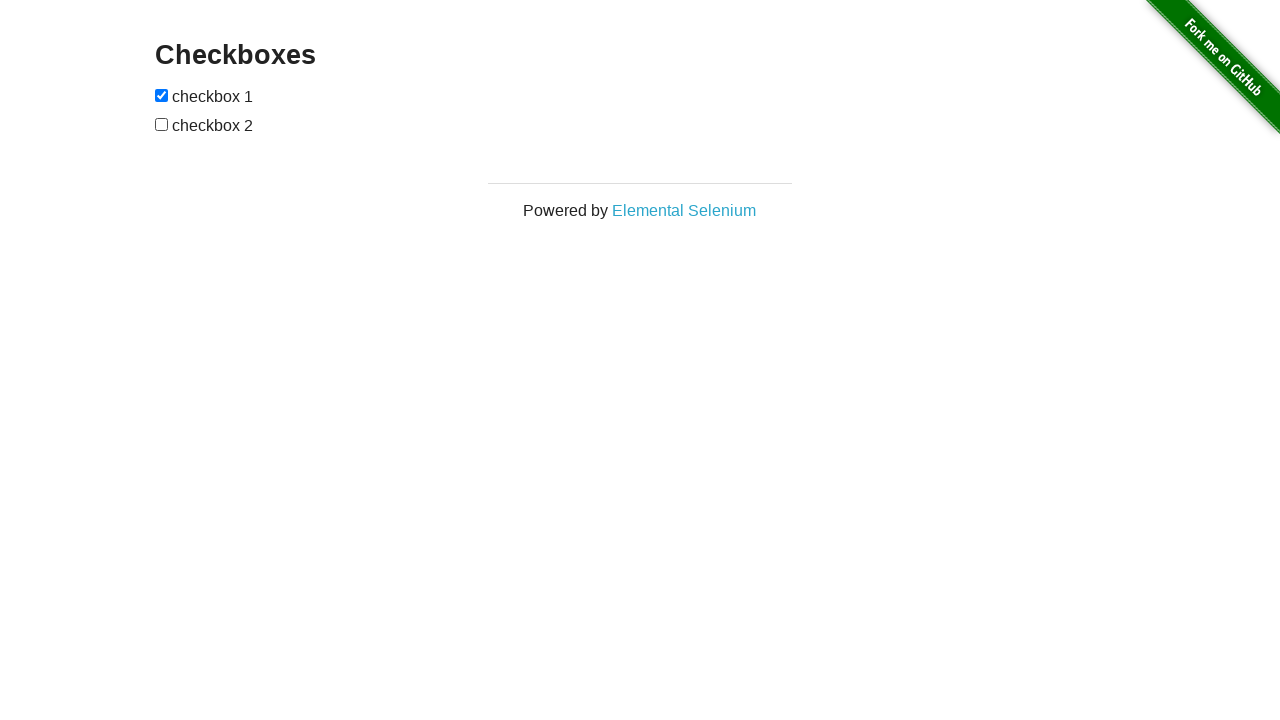

Located first checkbox element
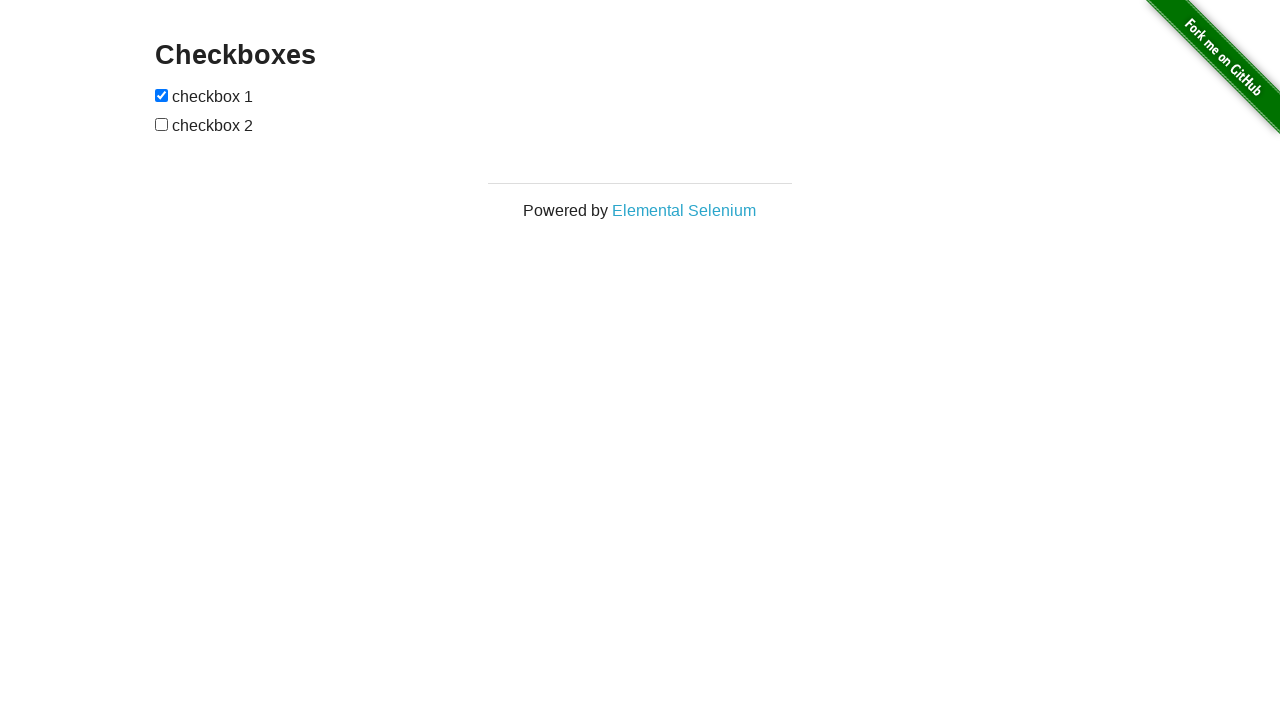

Located second checkbox element
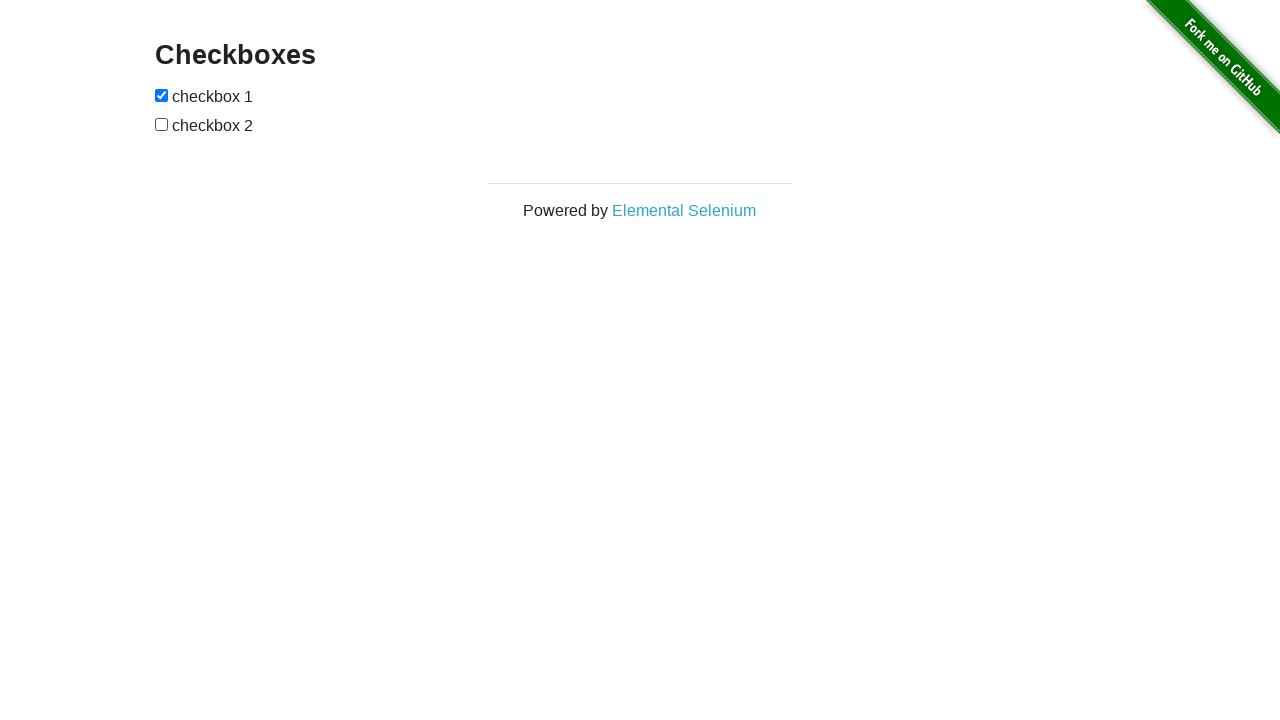

Verified first checkbox state: True
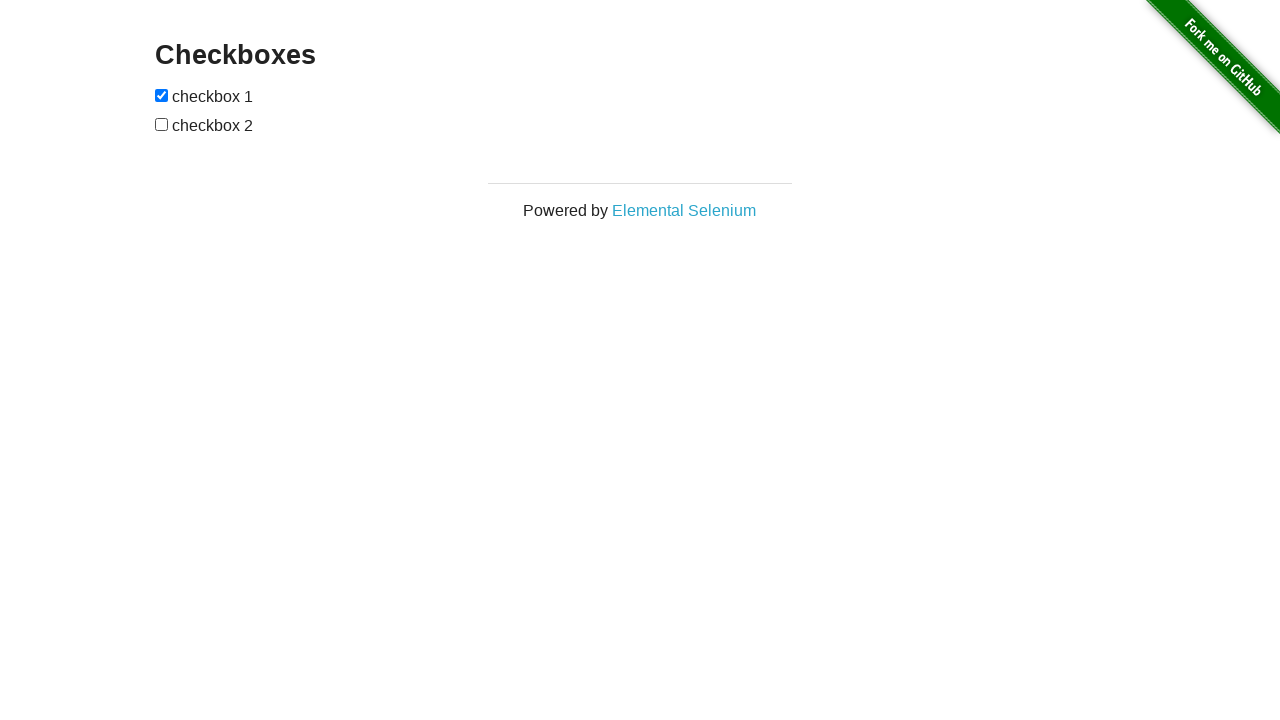

Verified second checkbox state: False
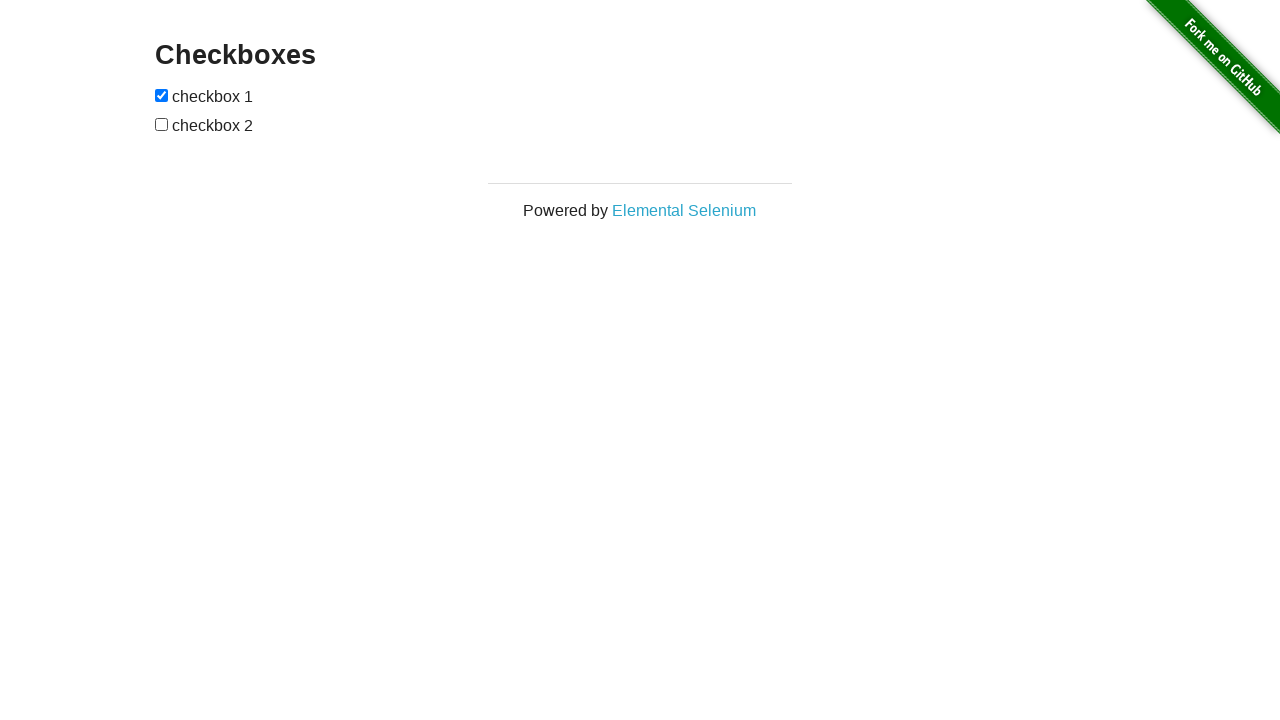

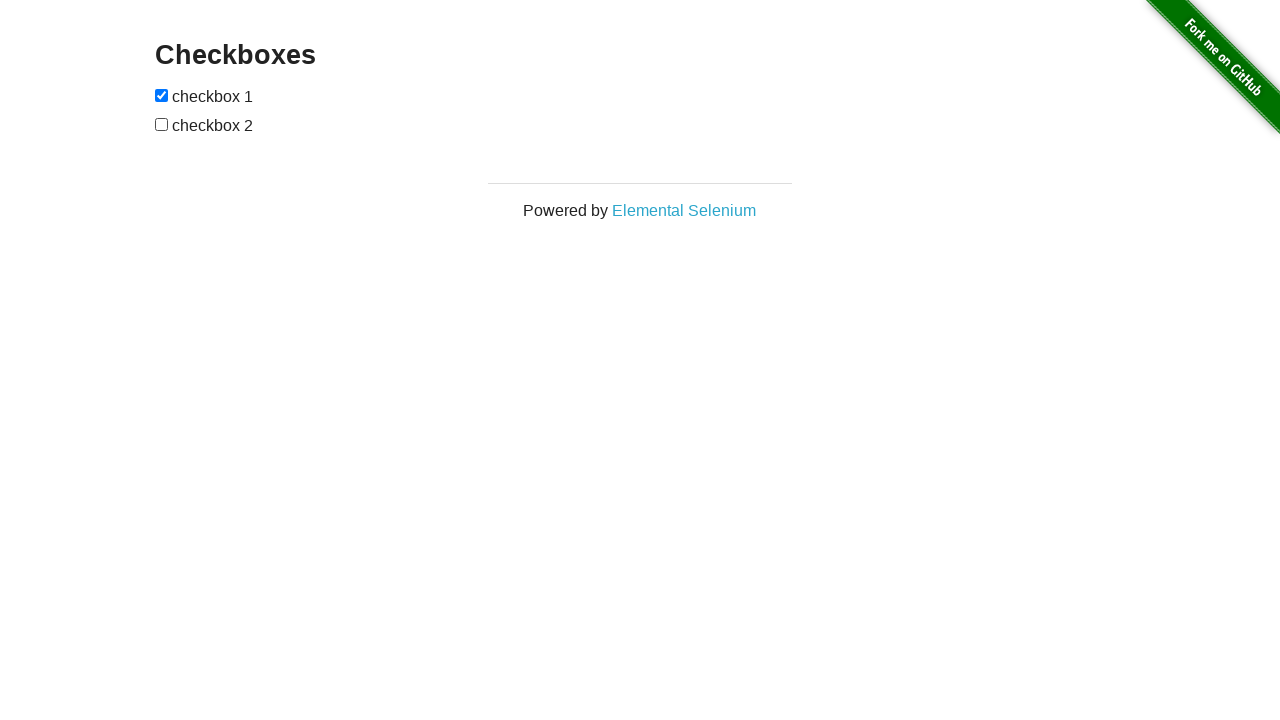